Clicks the prompt alert button, enters text in the prompt, accepts it, and verifies the entered text appears in the result

Starting URL: https://demoqa.com/alerts

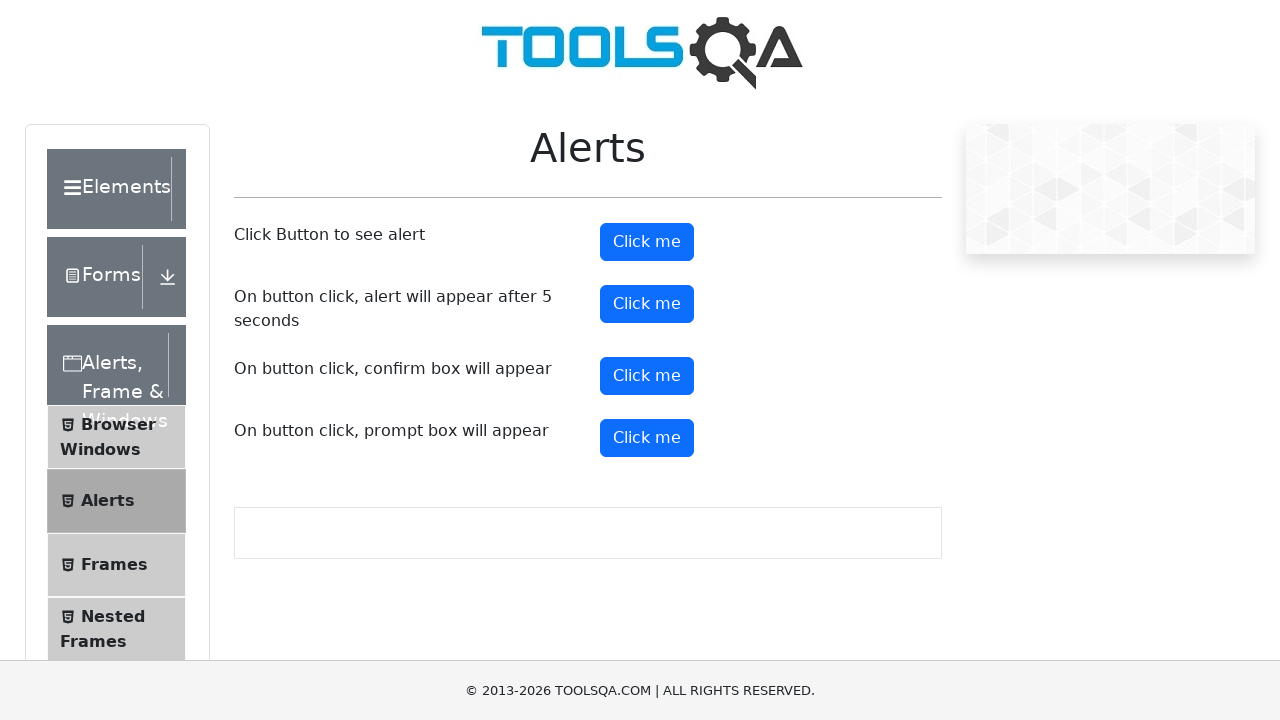

Set up dialog handler to accept prompt with text 'Selenium With Java'
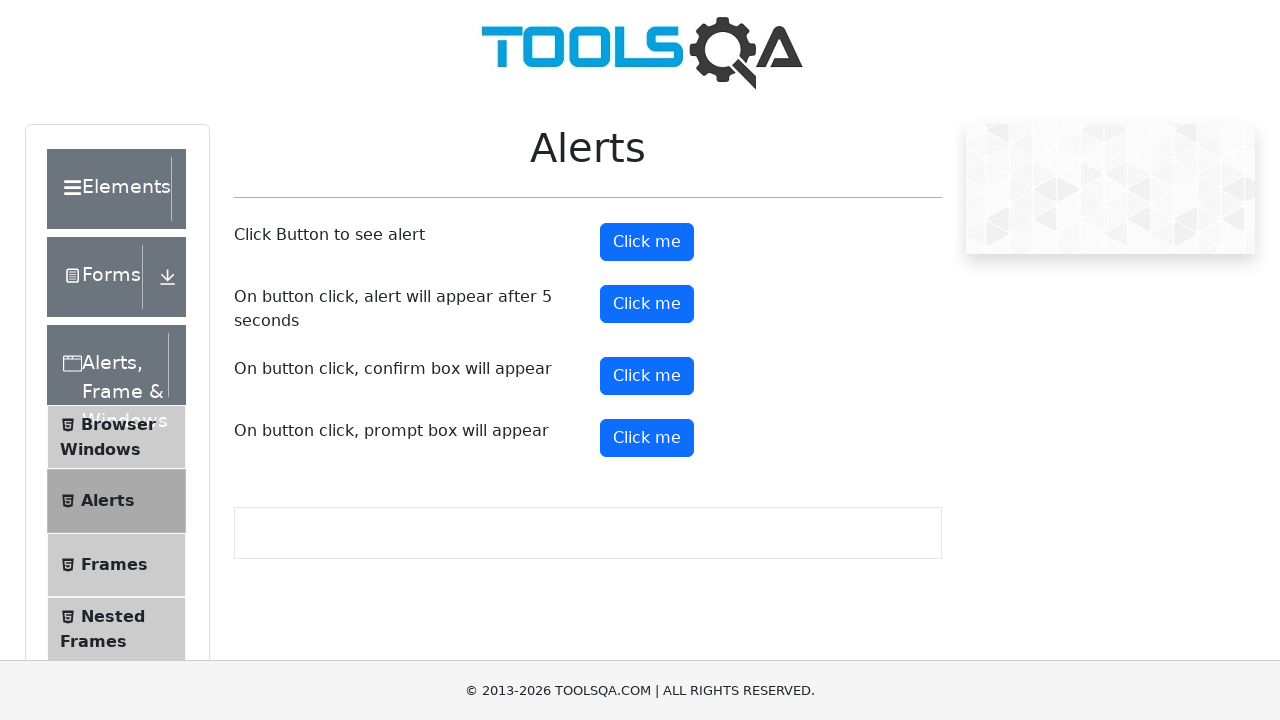

Clicked the prompt alert button at (647, 438) on #promtButton
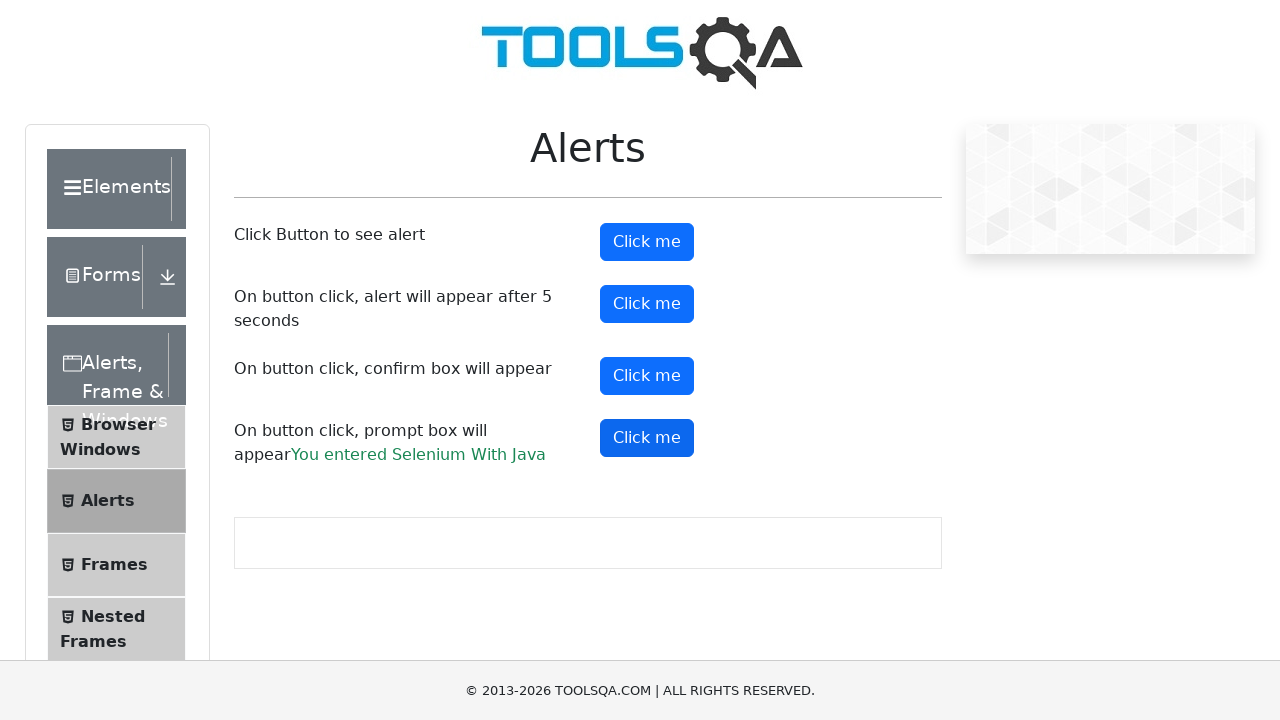

Prompt result element loaded
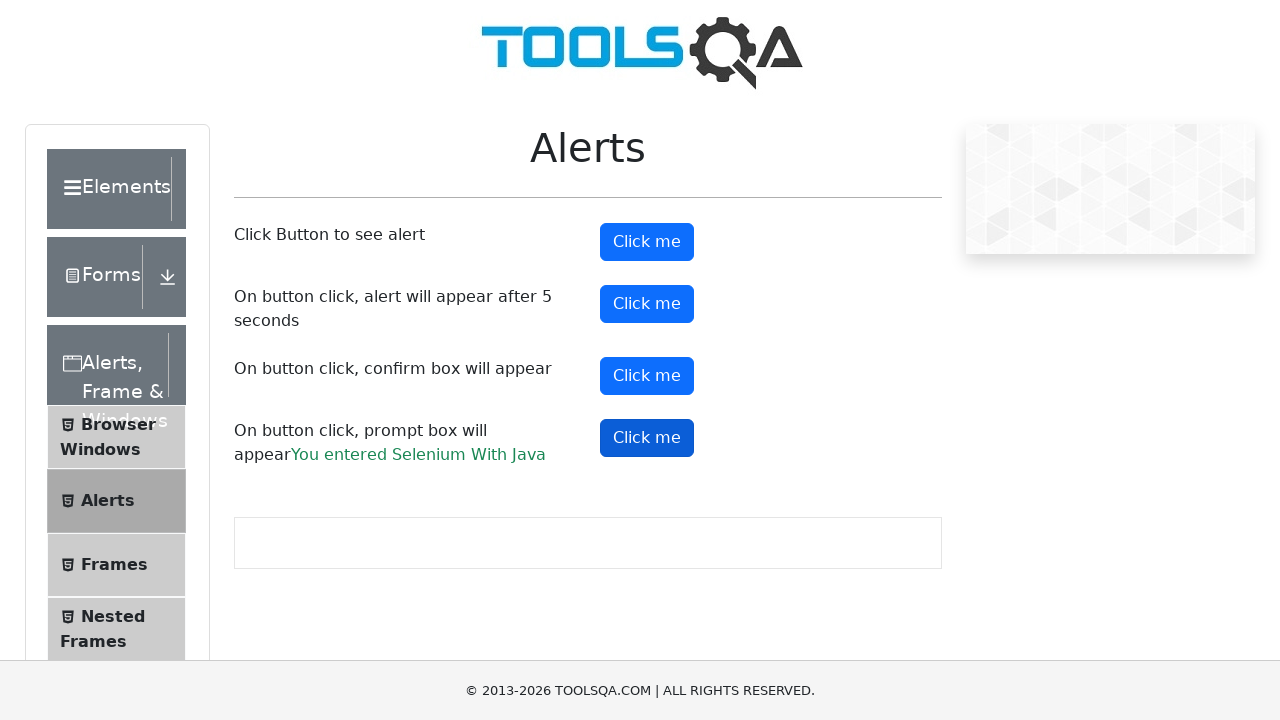

Retrieved prompt result text content
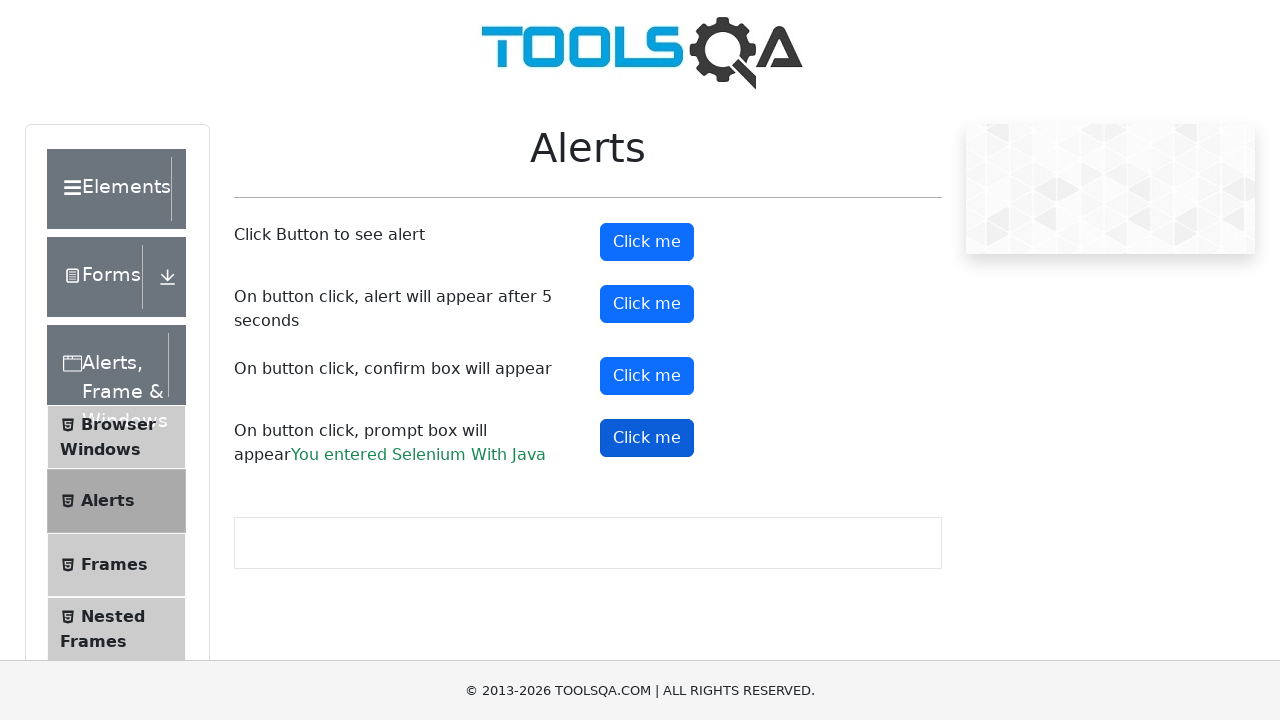

Verified that entered text 'Selenium With Java' appears in the result
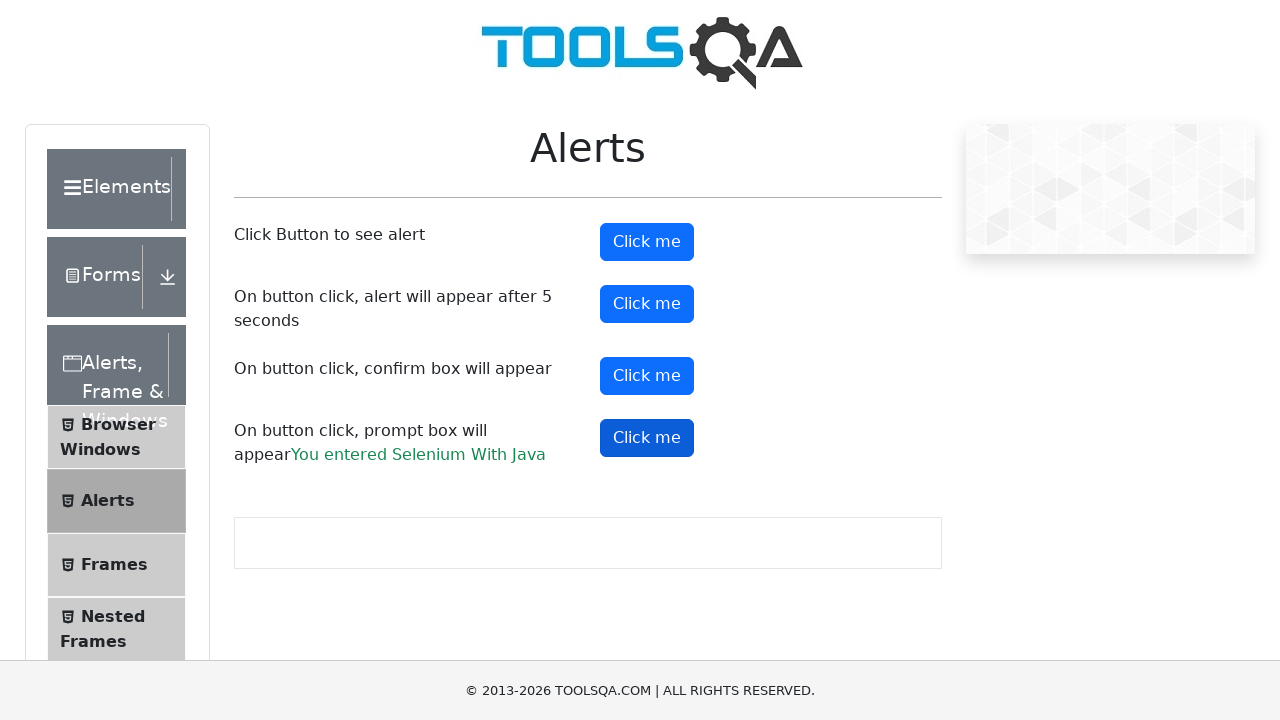

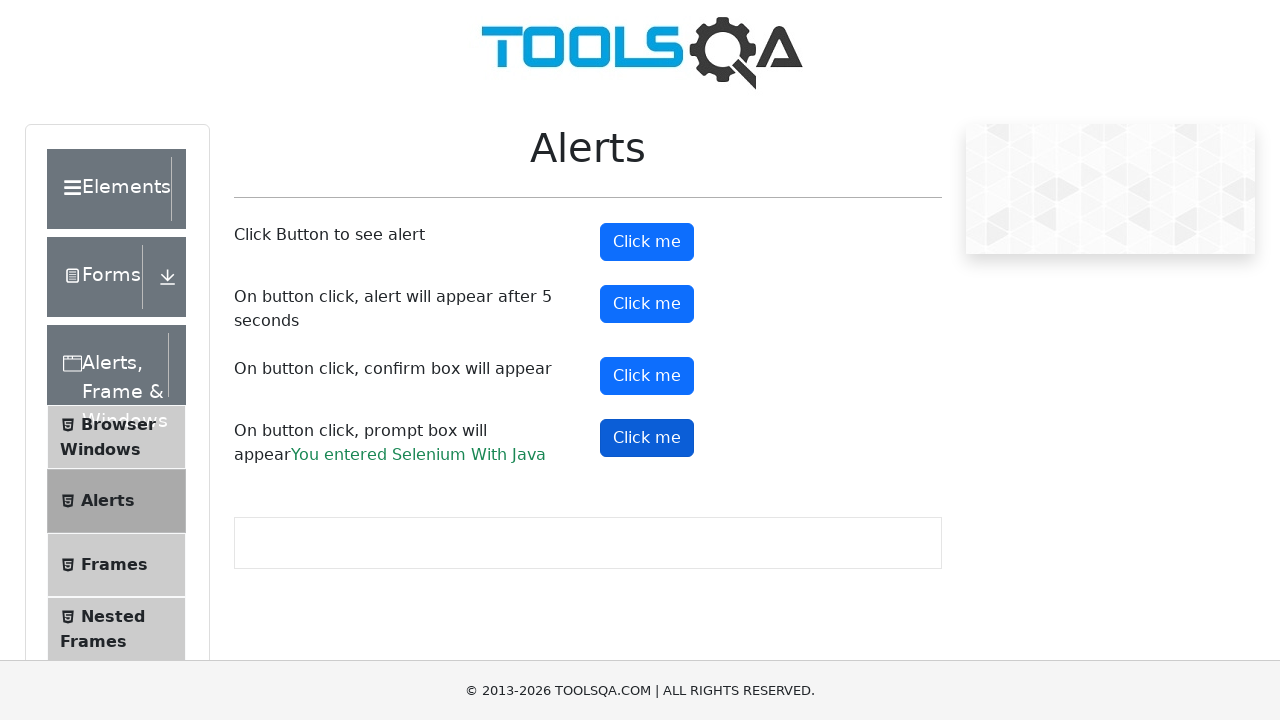